Navigates to Macy's homepage and verifies the page loads by checking the page title is available

Starting URL: https://www.macys.com/

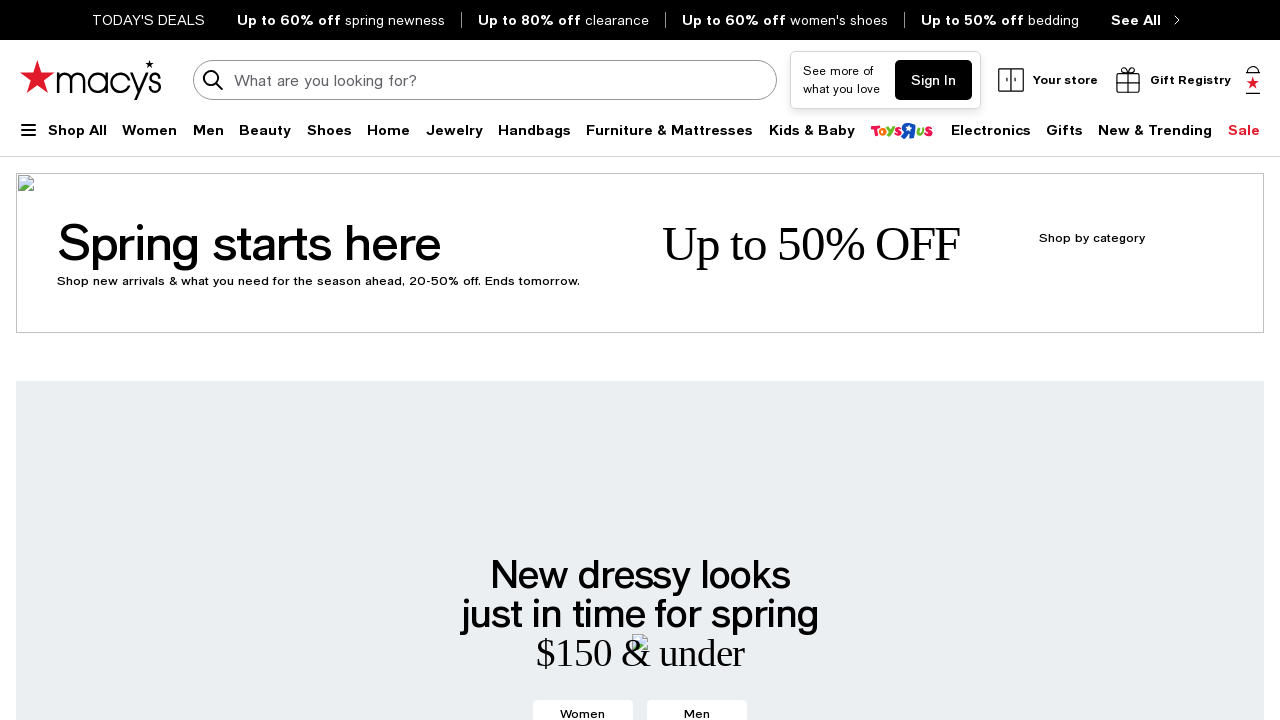

Waited for page to reach domcontentloaded state
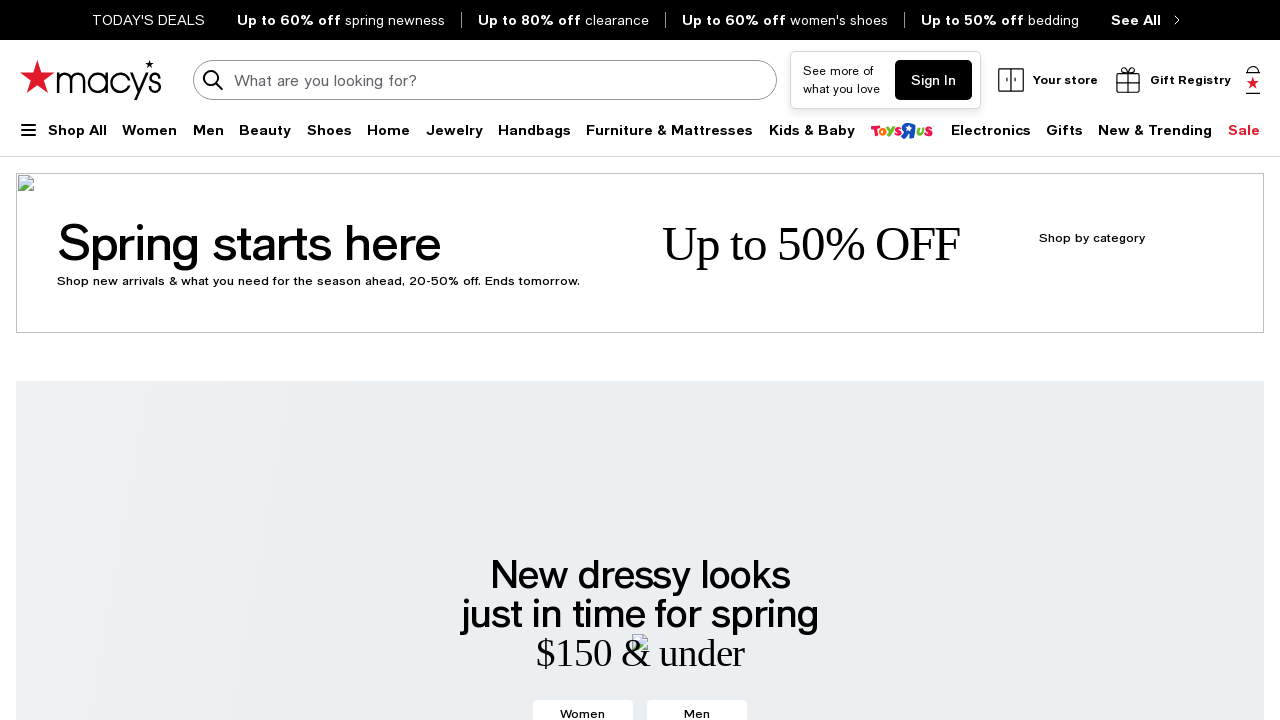

Retrieved page title: 'Macy's - Shop Fashion Clothing & Accessories - Official Site - Macys.com'
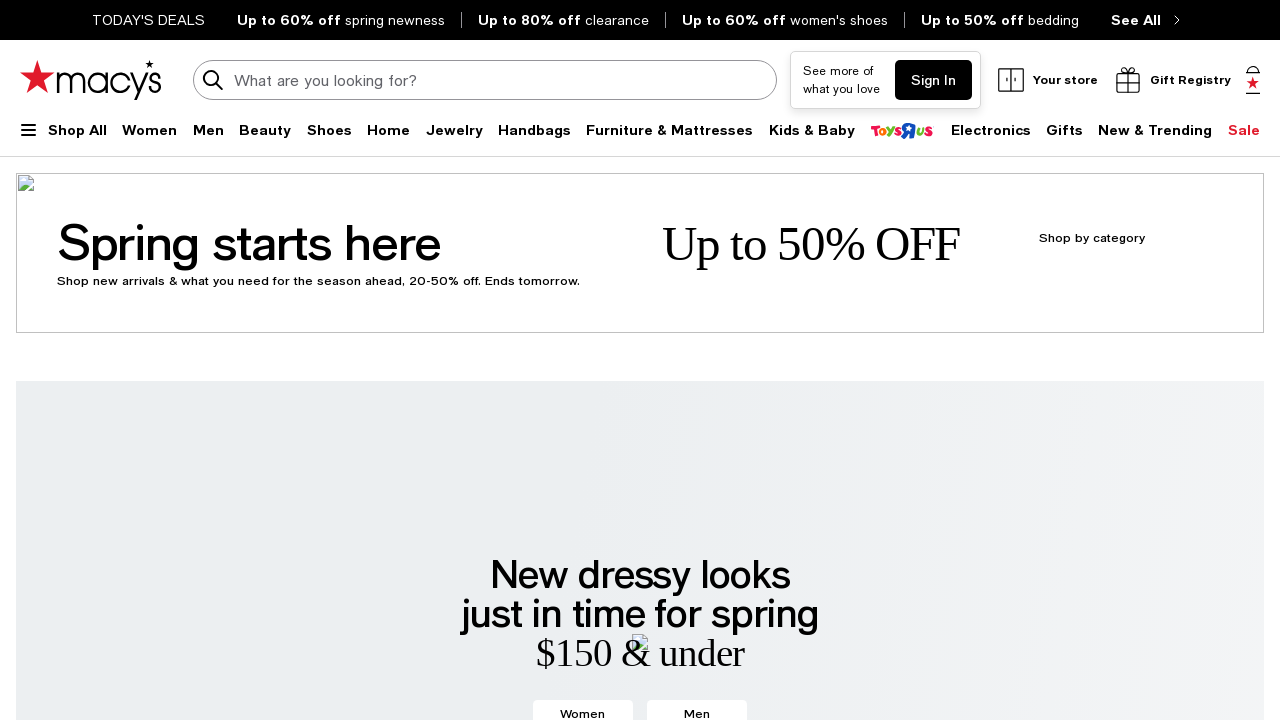

Verified page title is not empty
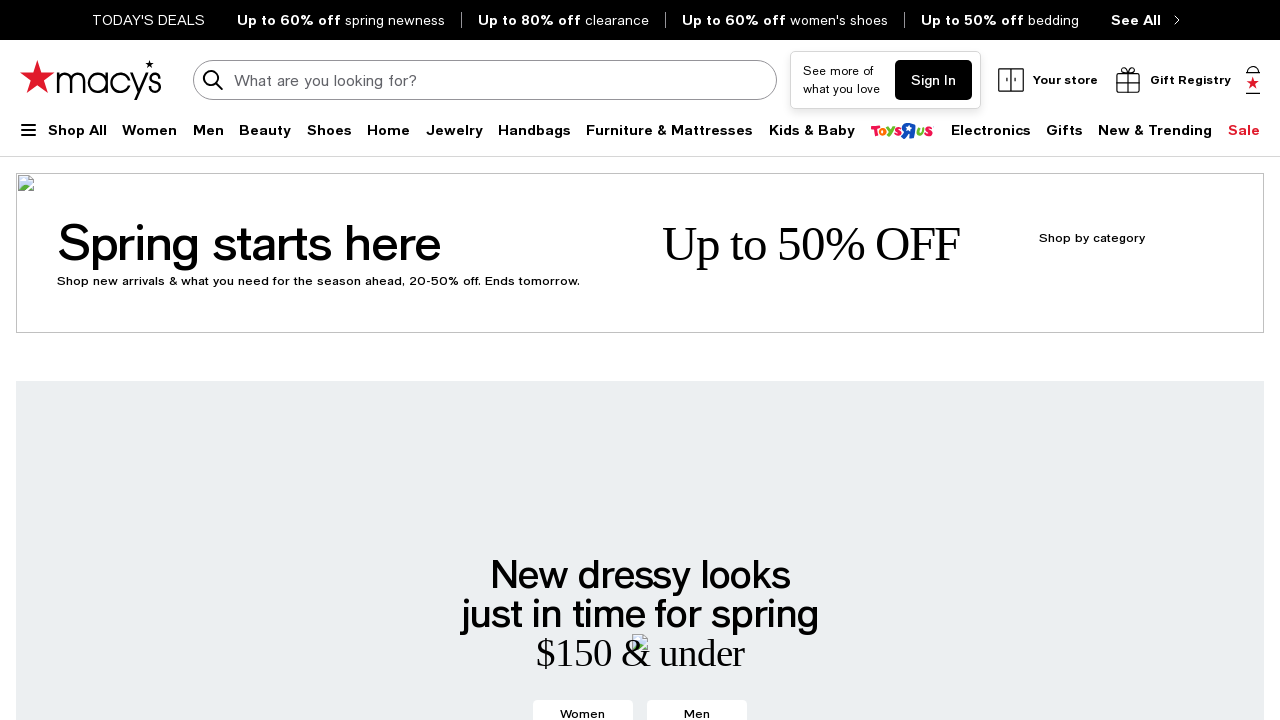

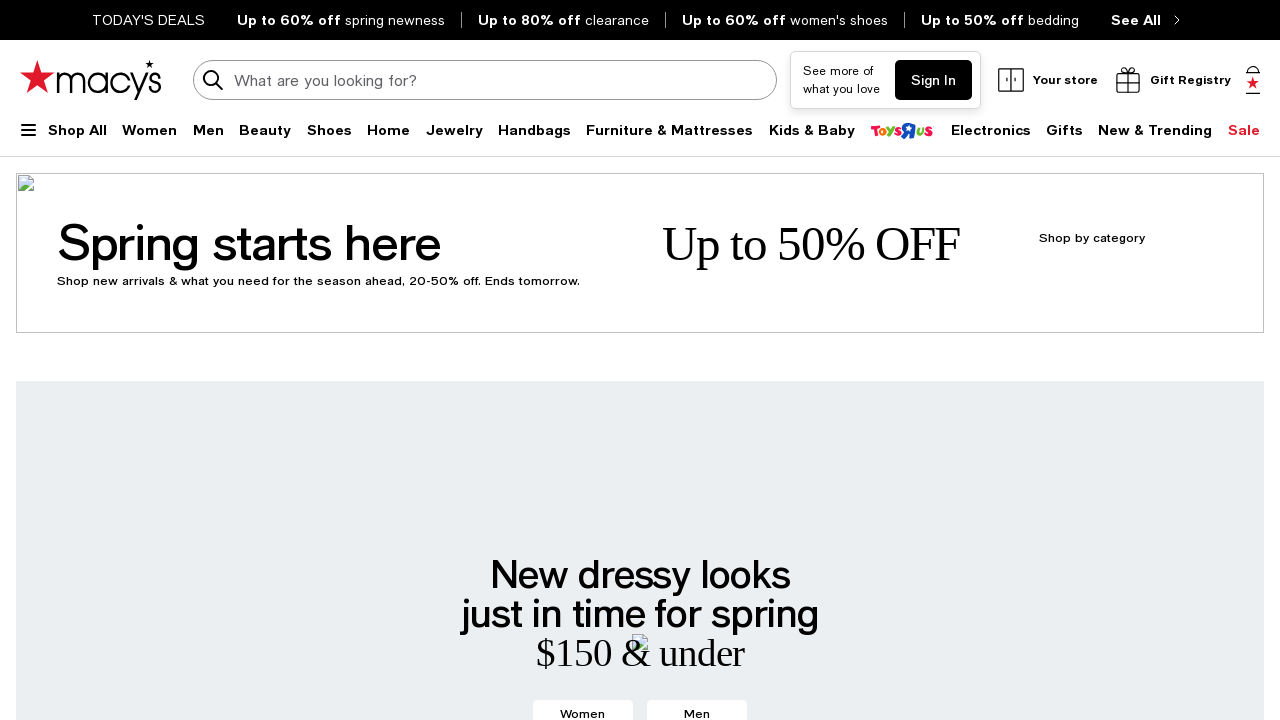